Tests a demo form by filling in fullname, email, and phone number fields using JavaScript executor approach, scrolling through the page, and submitting the form.

Starting URL: https://qavalidation.com/demo-form/

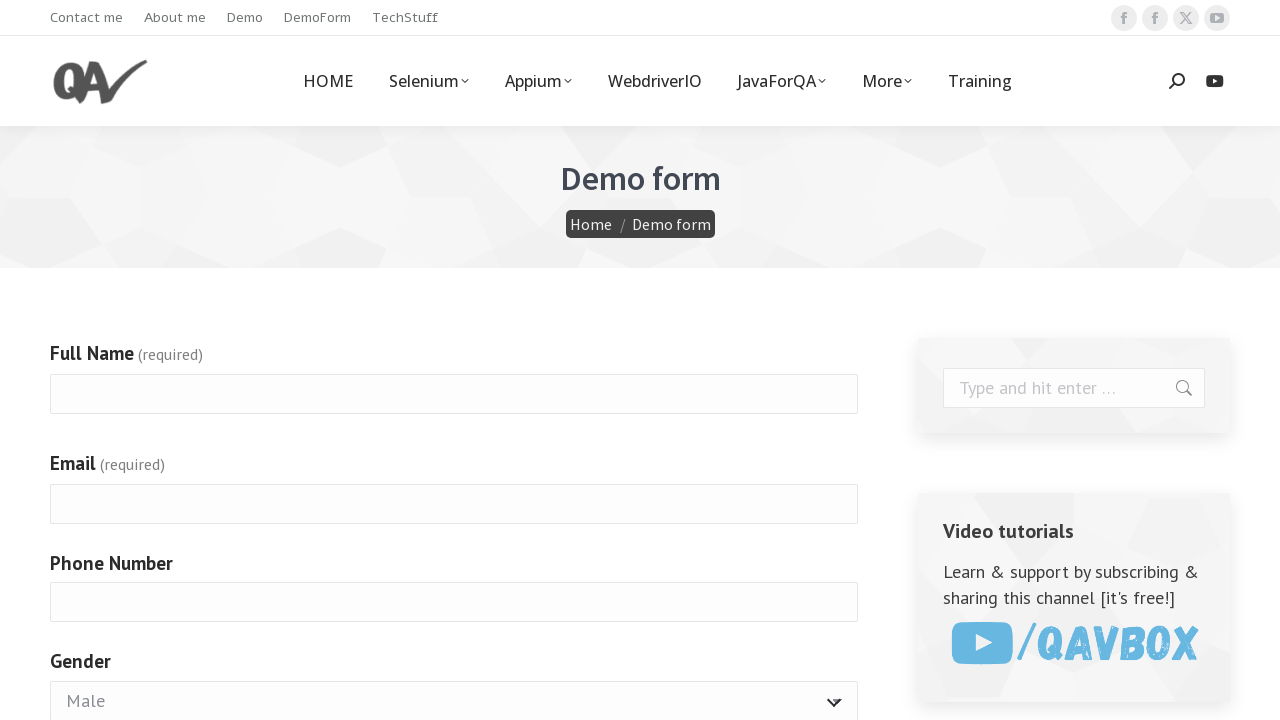

Filled fullname field with 'Aswin' on #g4072-fullname
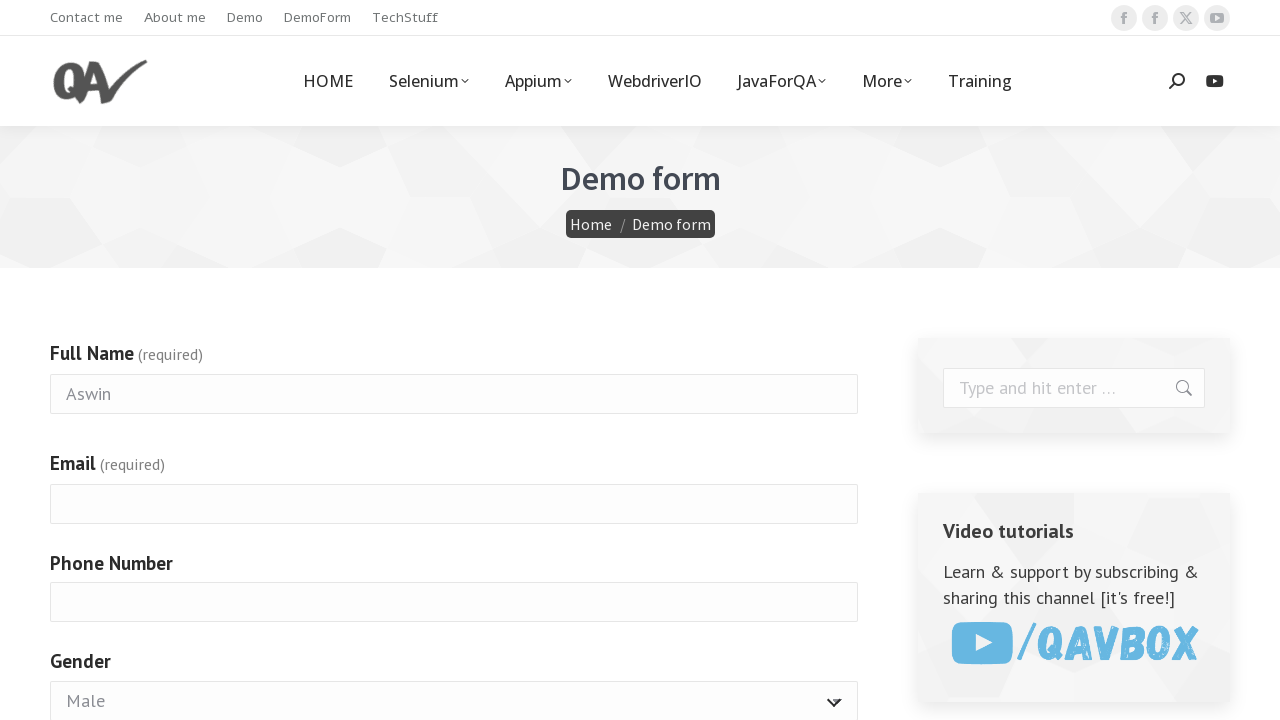

Filled email field with 'Aswin.moorthy@gmail.com' on #g4072-email
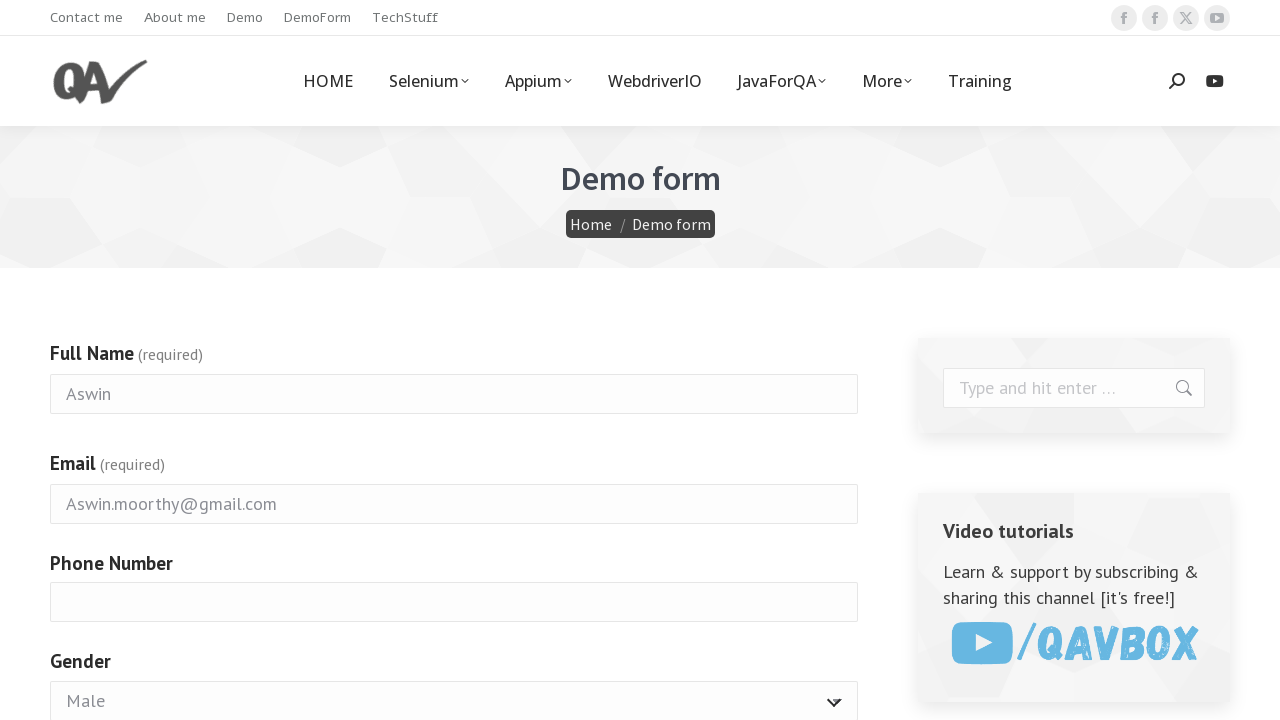

Filled phone number field with '9789189002' on #g4072-phonenumber
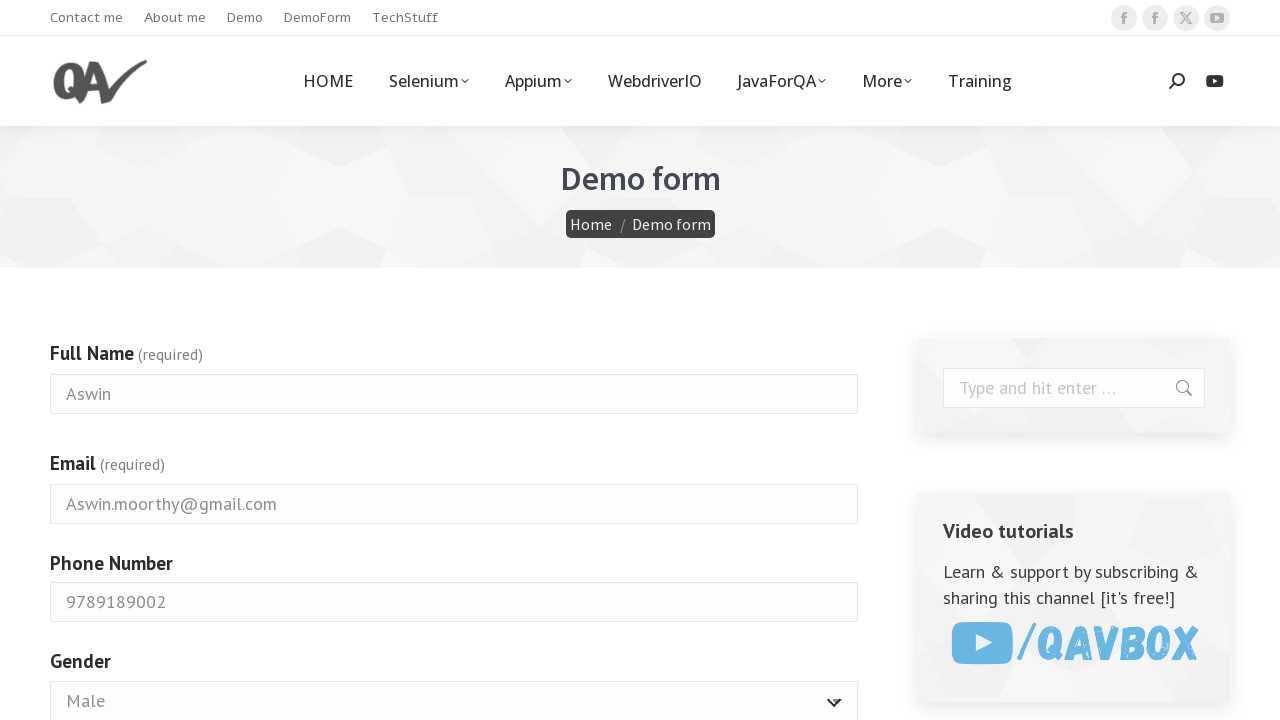

Scrolled down 850 pixels to reveal submit button
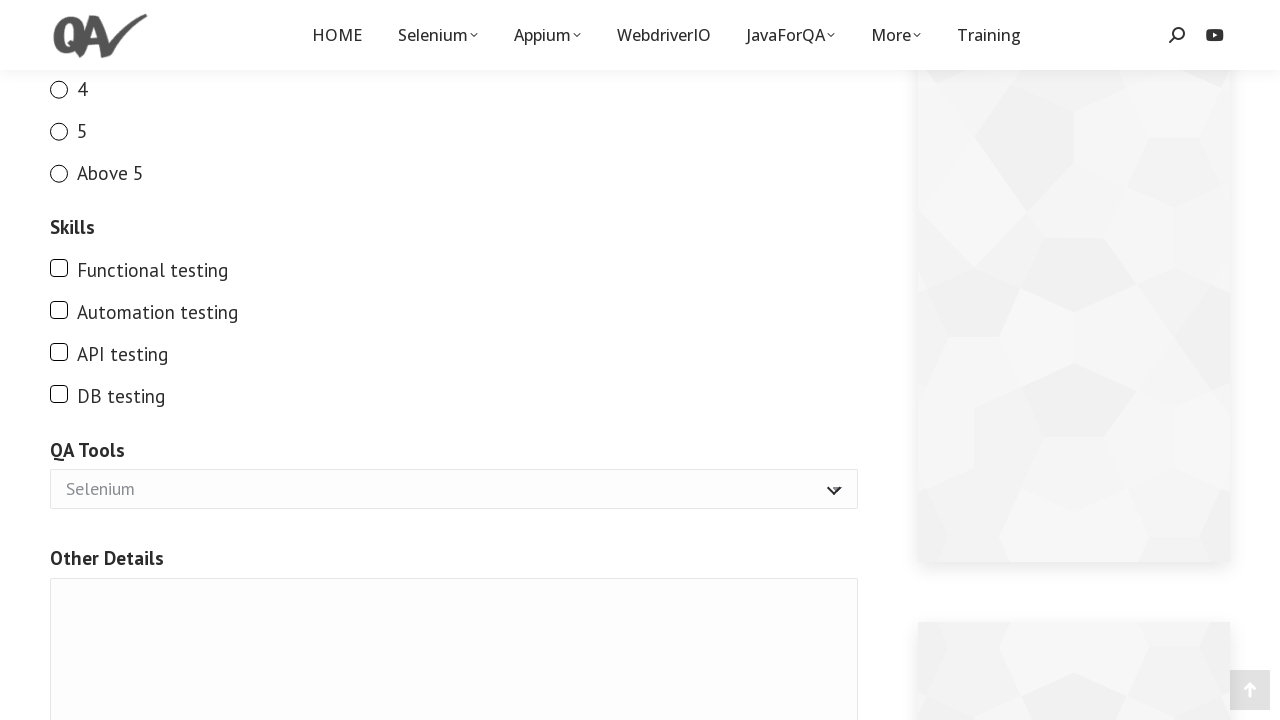

Scrolled back up 850 pixels
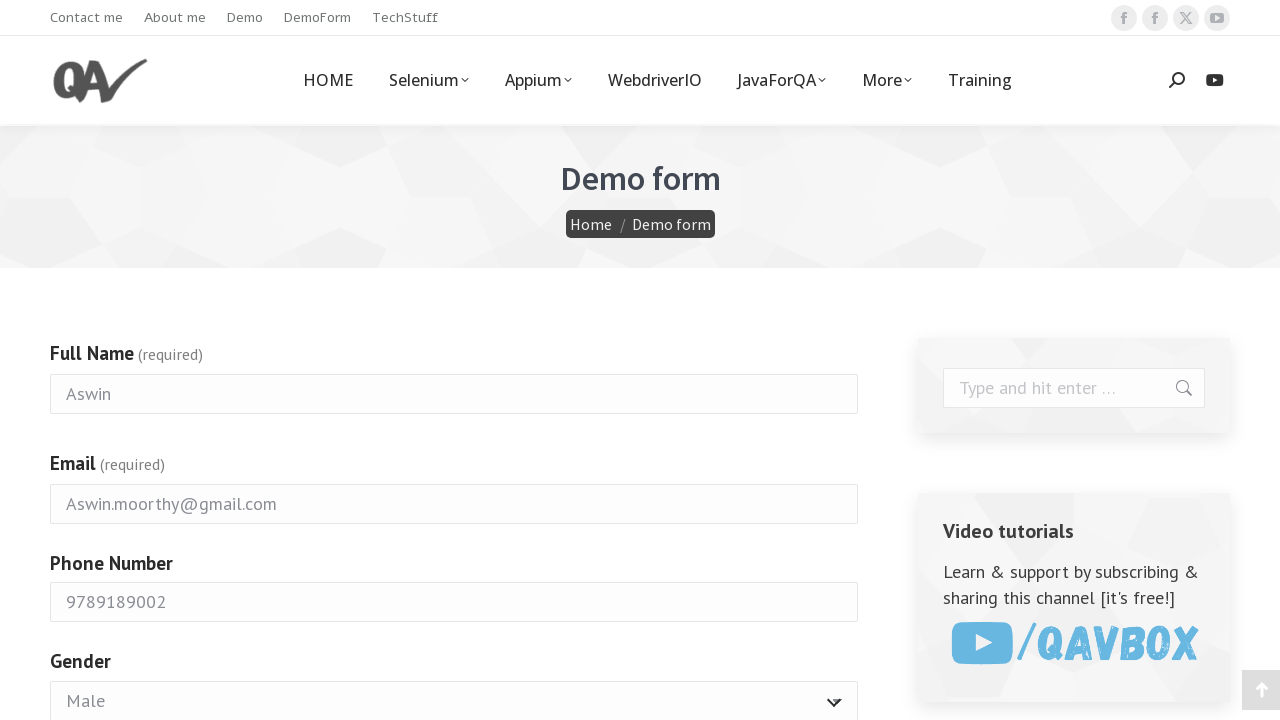

Scrolled down 850 pixels again
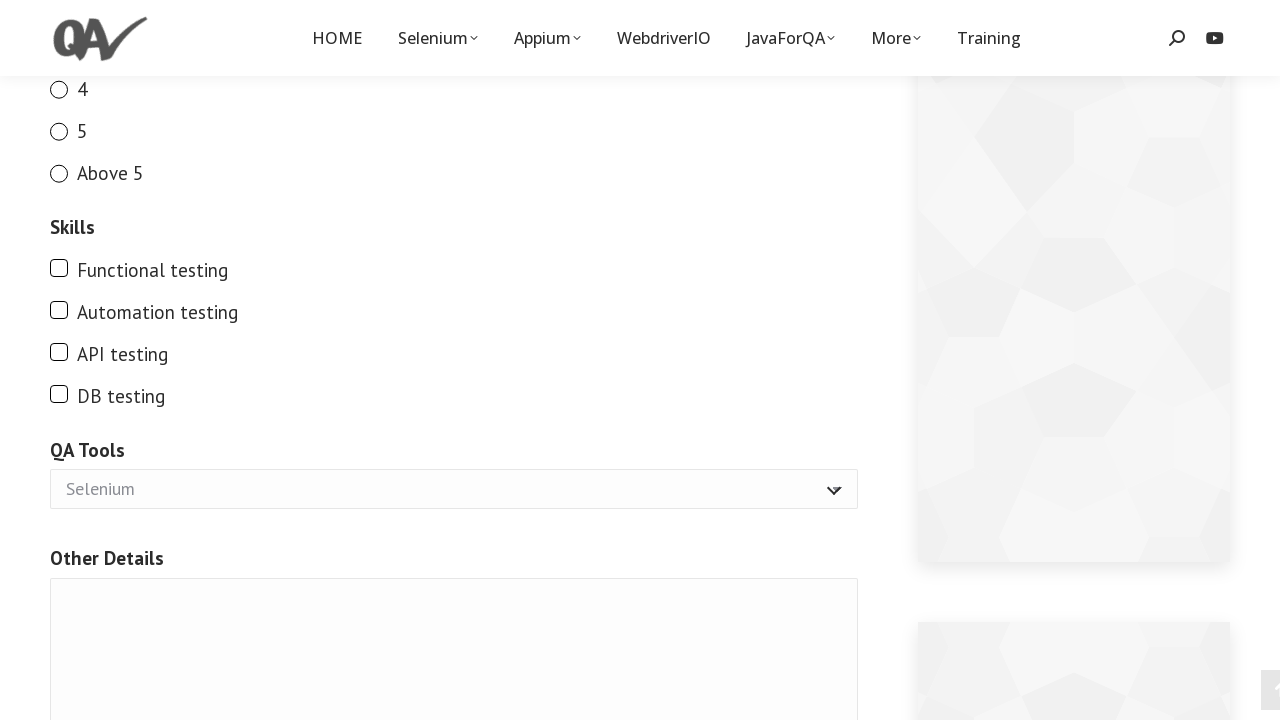

Clicked Submit button to submit the form at (96, 360) on xpath=//button[text()='Submit!']
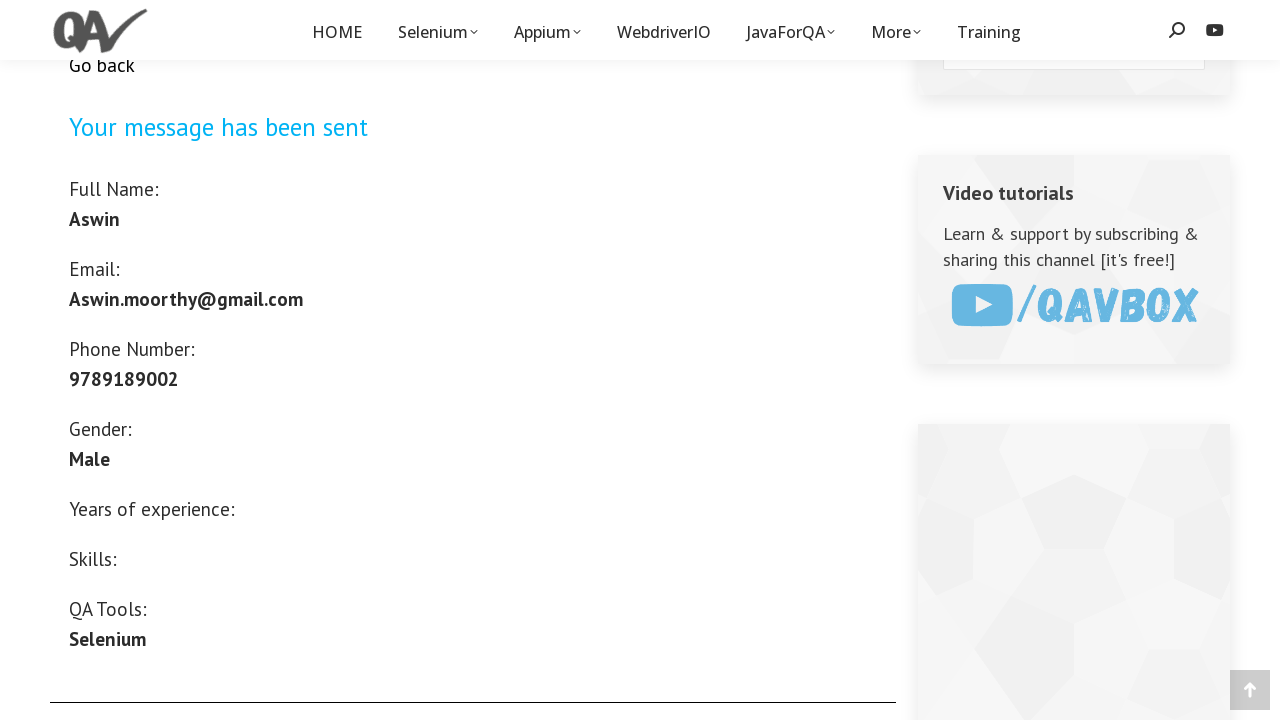

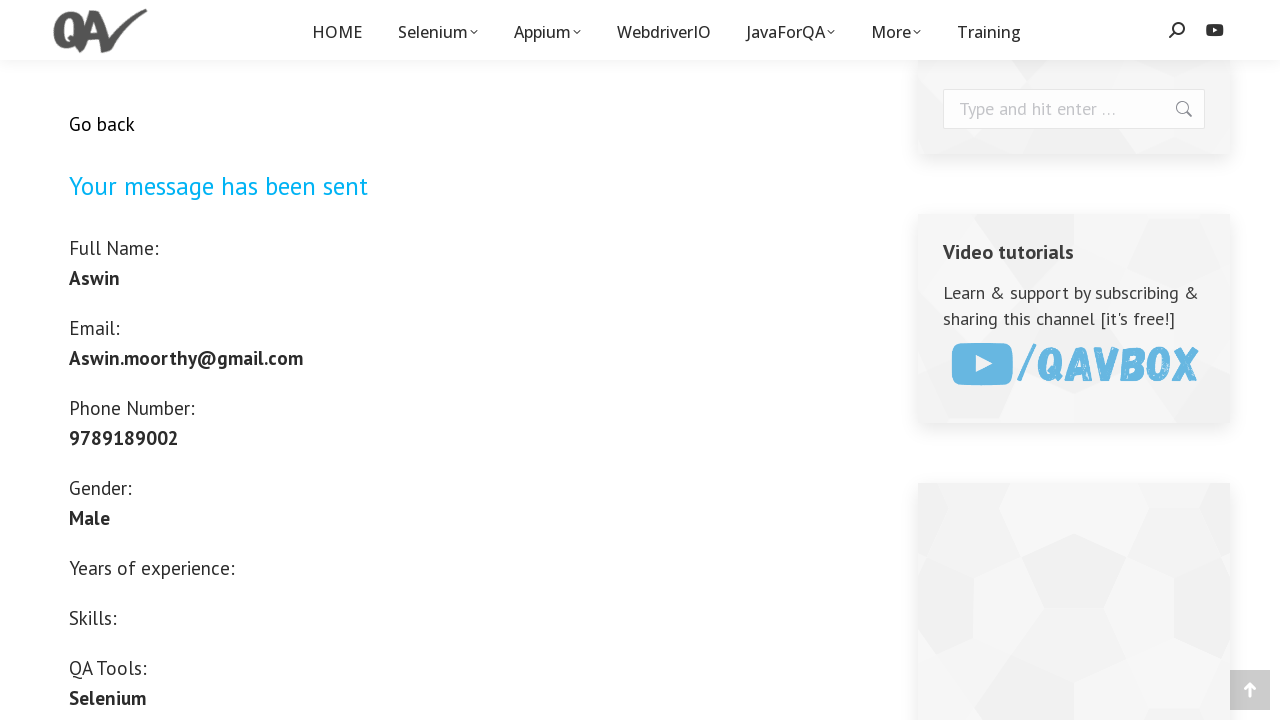